Tests the search functionality for programming languages by entering "python" in the search field and verifying that search results contain the search term

Starting URL: https://www.99-bottles-of-beer.net/

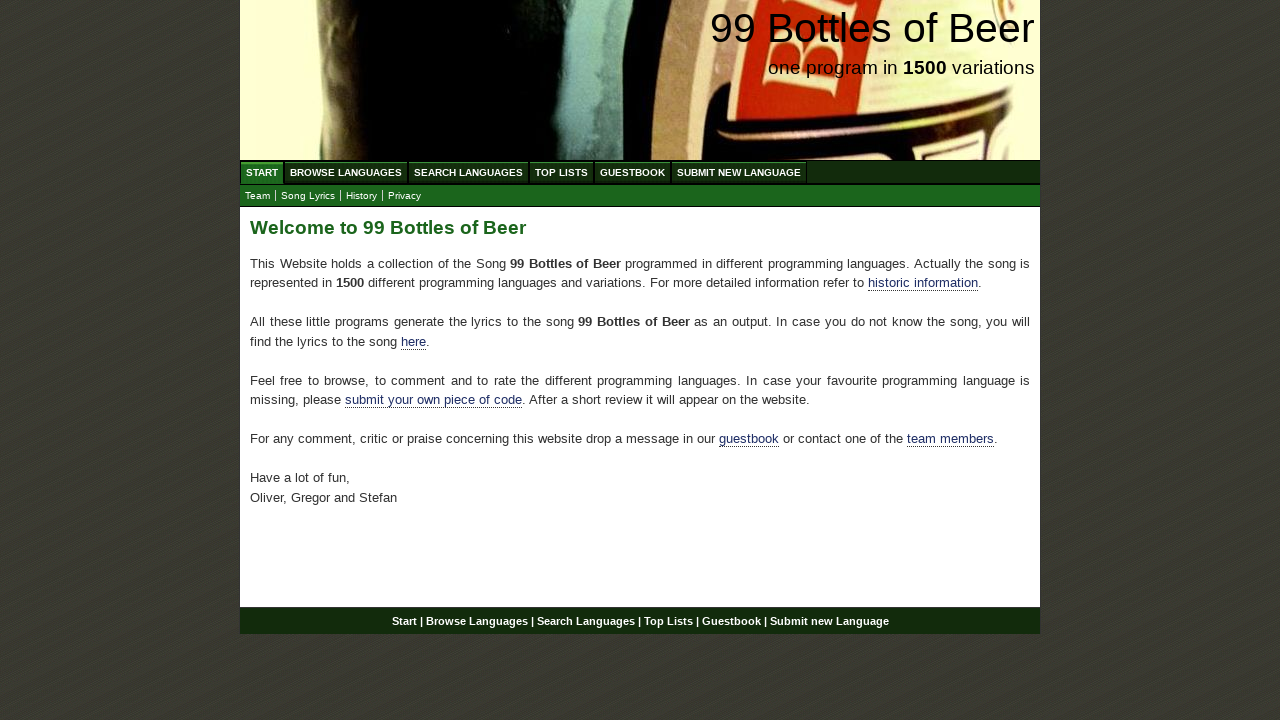

Clicked on Search Languages menu at (468, 172) on xpath=//ul[@id='menu']/li/a[@href='/search.html']
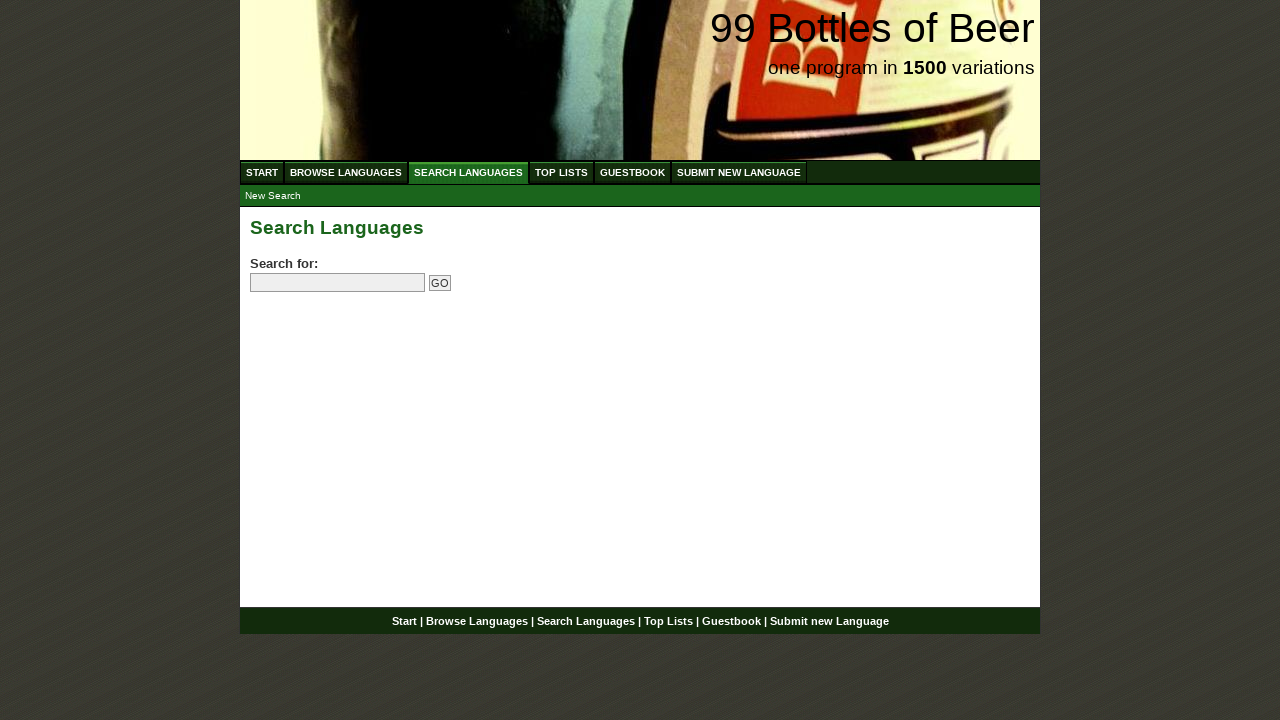

Clicked on search field at (338, 283) on input[name='search']
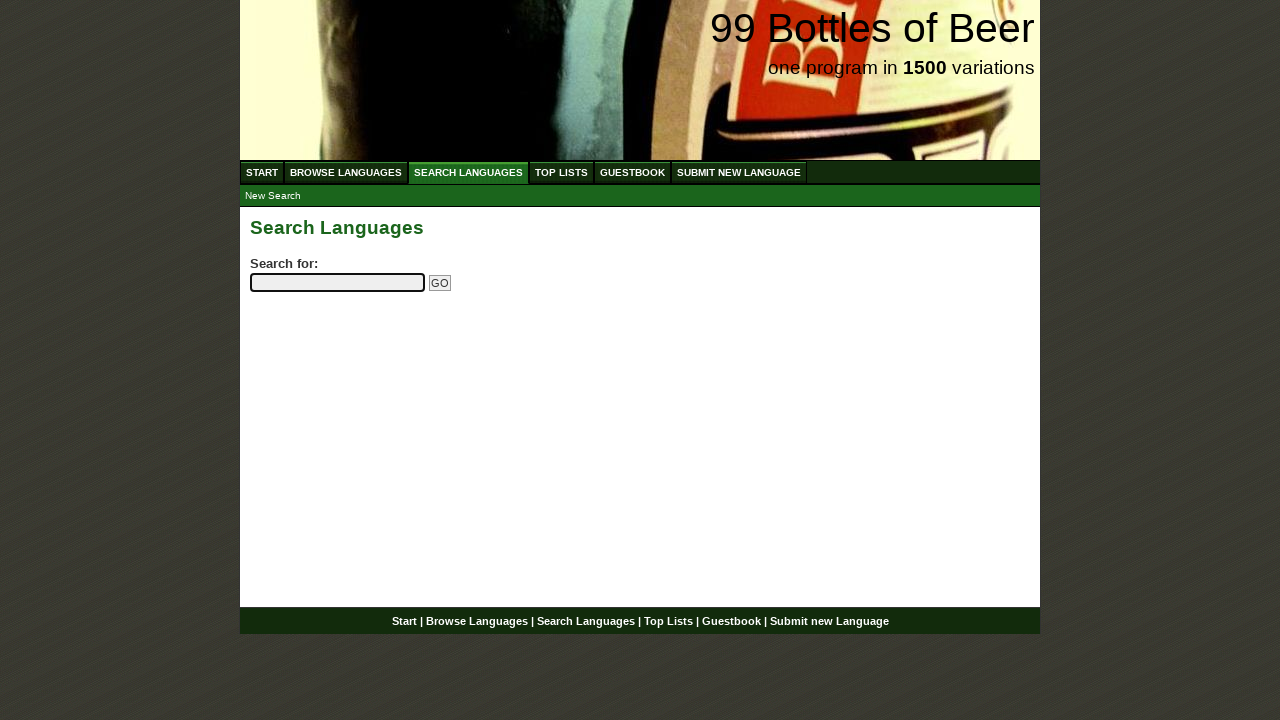

Entered 'python' in search field on input[name='search']
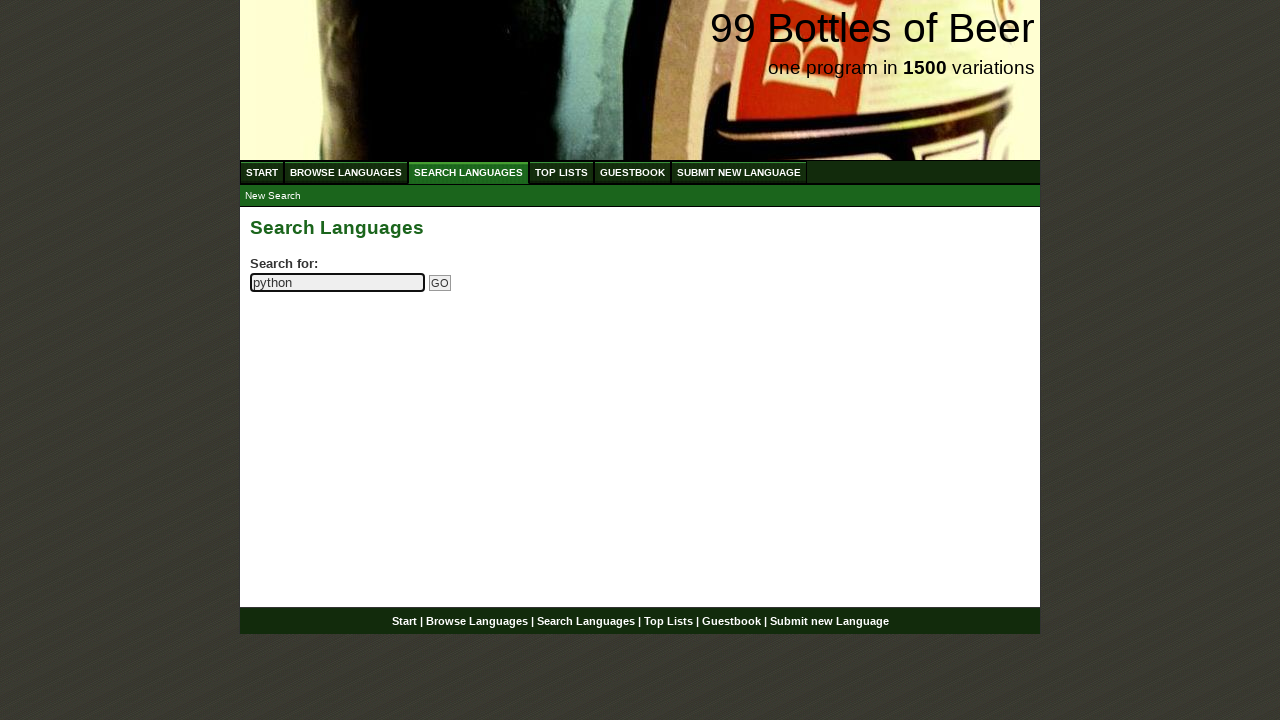

Clicked Go button to submit search at (440, 283) on input[name='submitsearch']
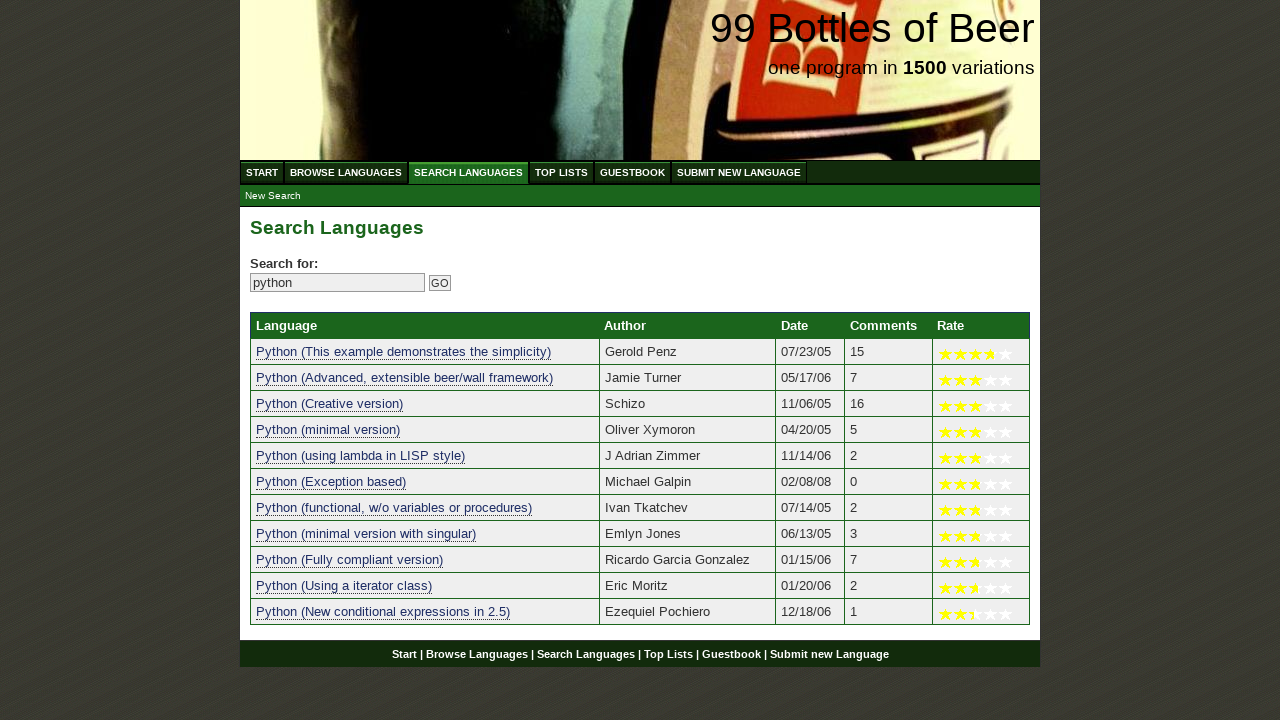

Search results table loaded successfully
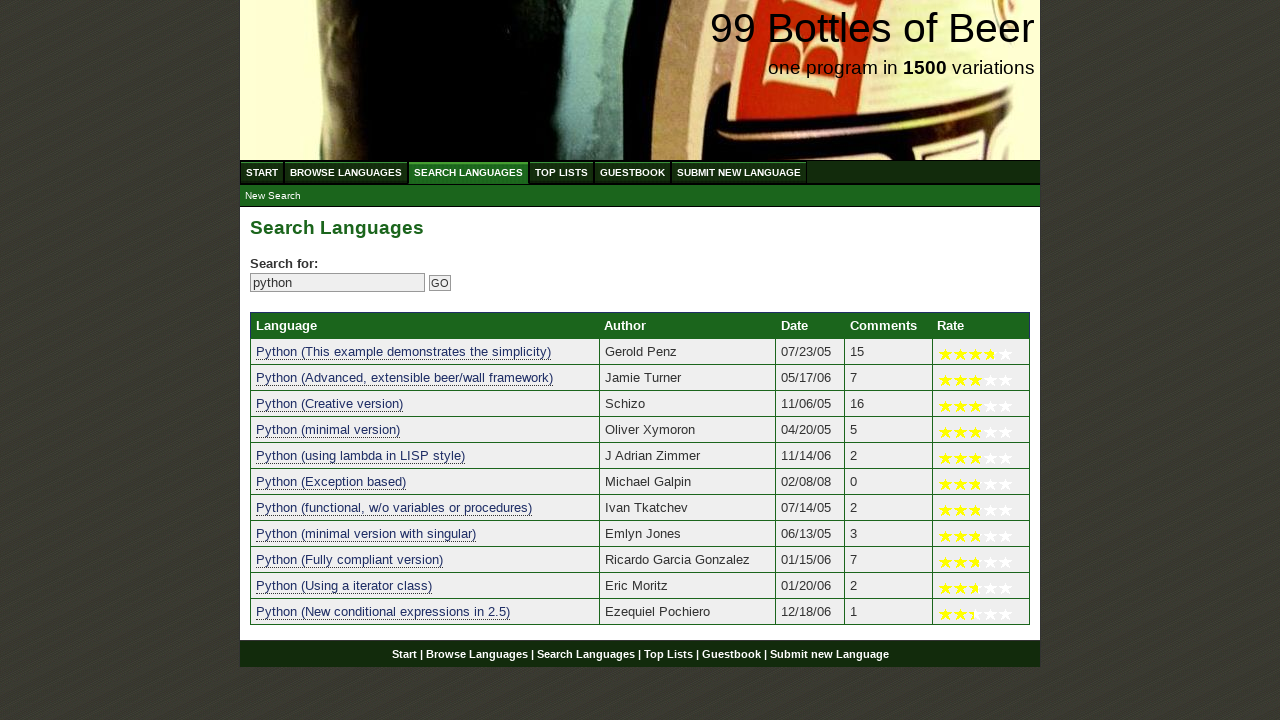

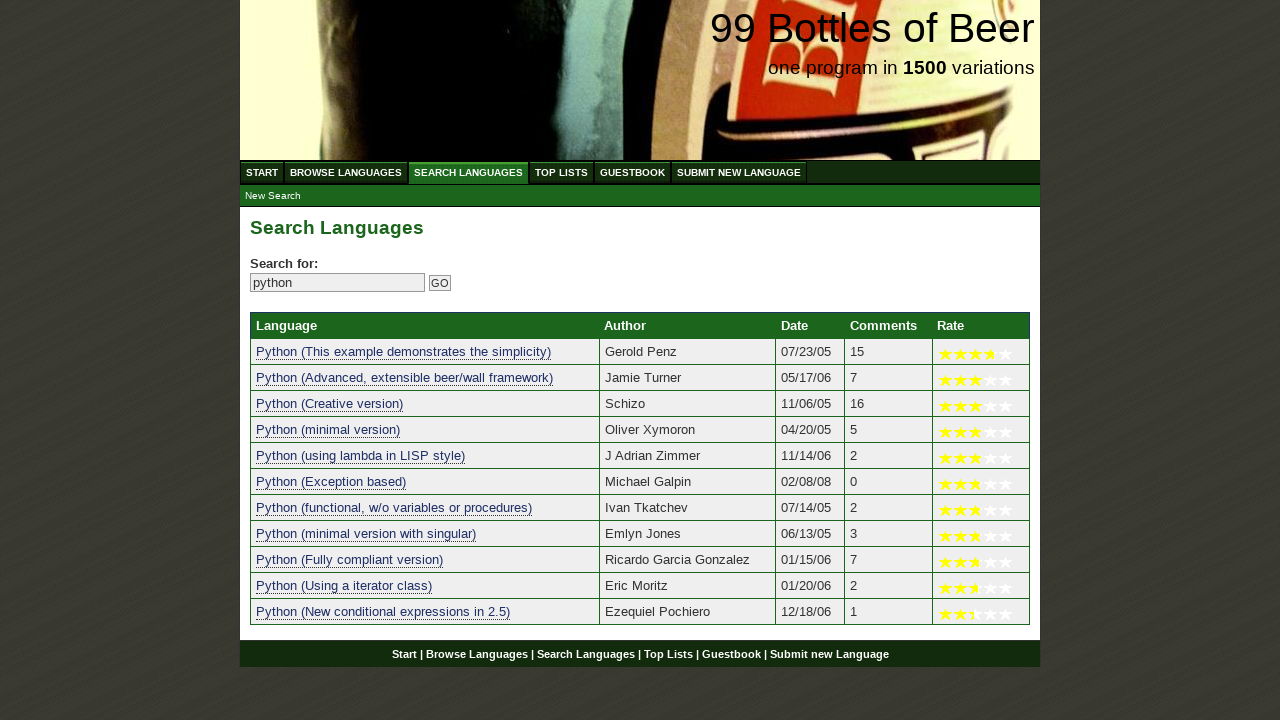